Tests marking individual todo items as complete by checking their checkboxes

Starting URL: https://demo.playwright.dev/todomvc

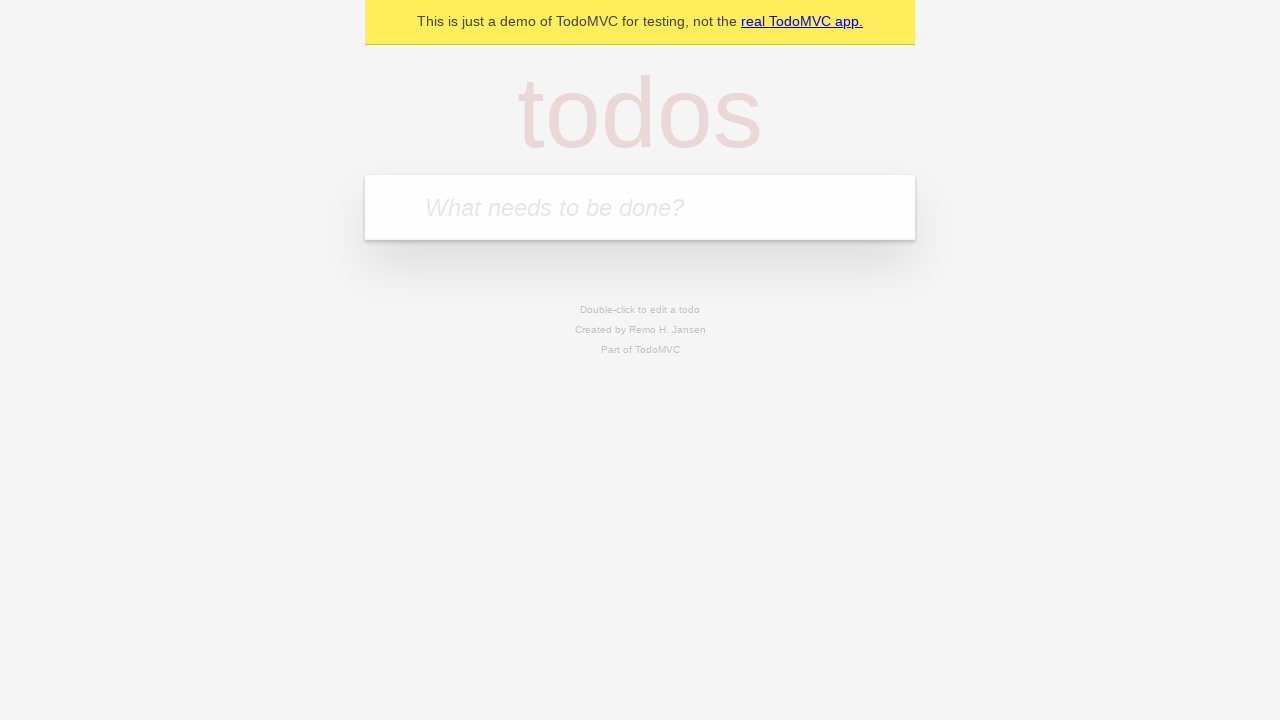

Located the 'What needs to be done?' input field
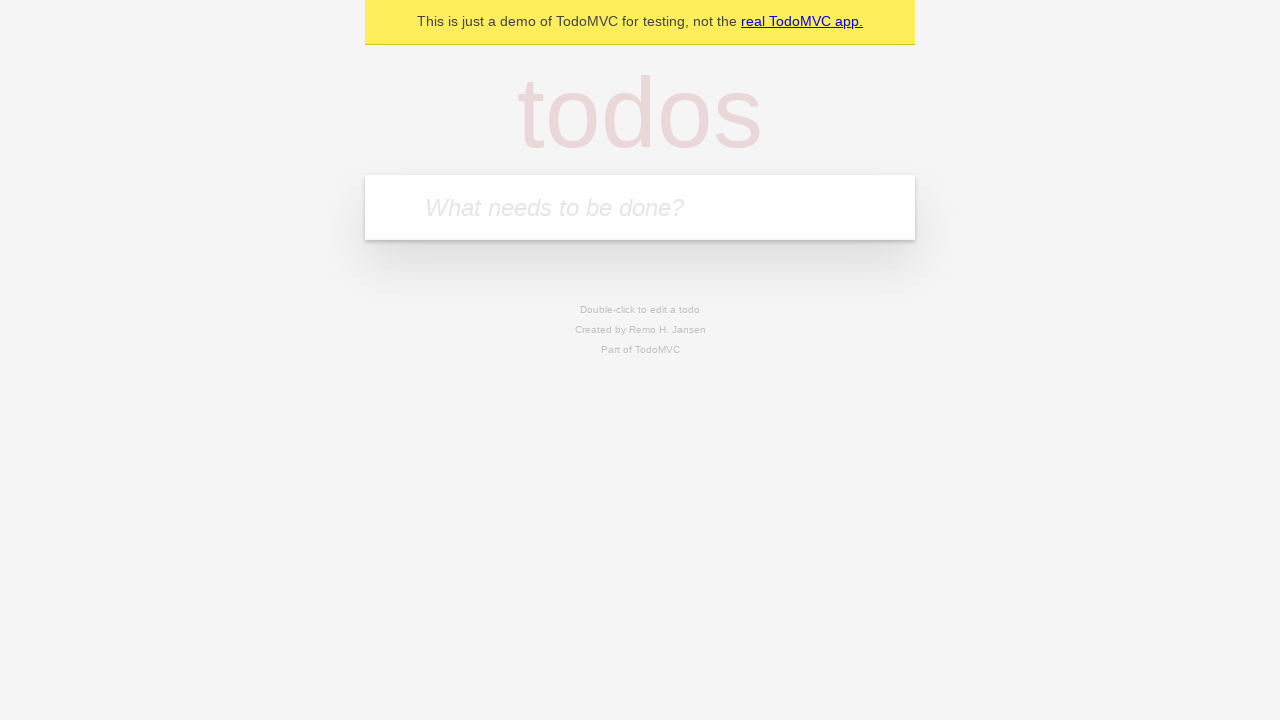

Filled input with 'buy some cheese' on internal:attr=[placeholder="What needs to be done?"i]
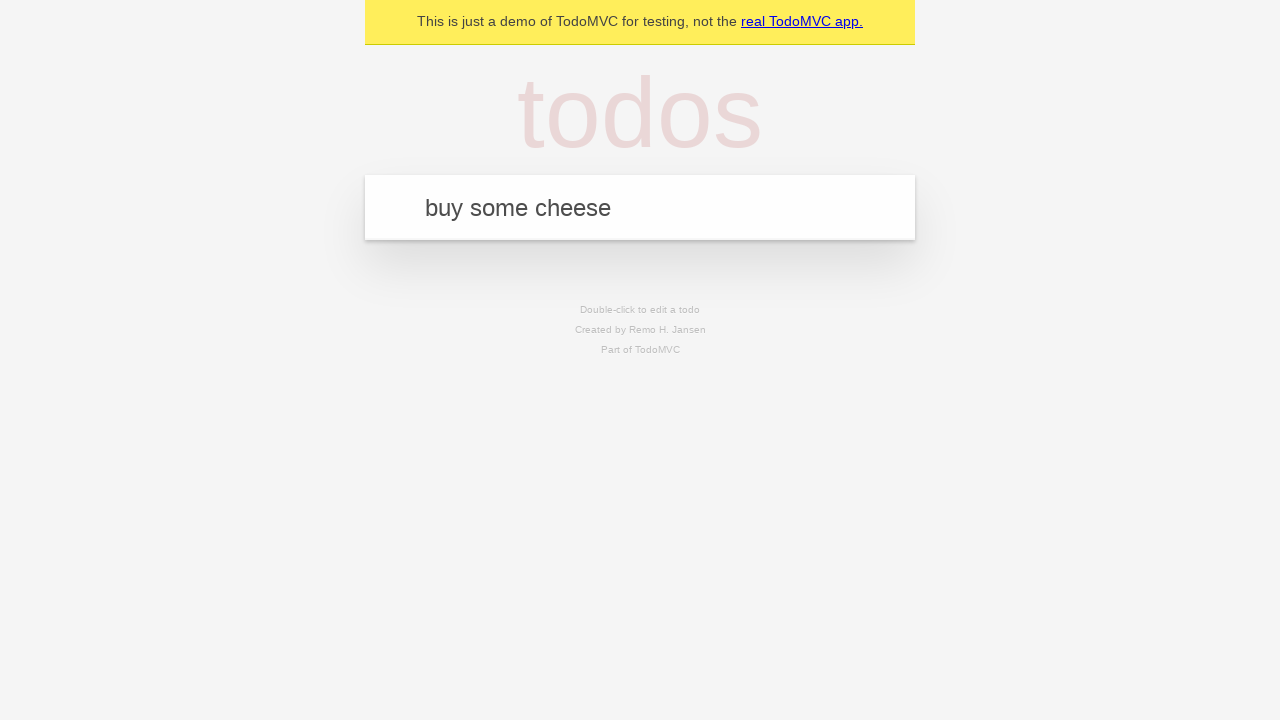

Pressed Enter to add first todo item on internal:attr=[placeholder="What needs to be done?"i]
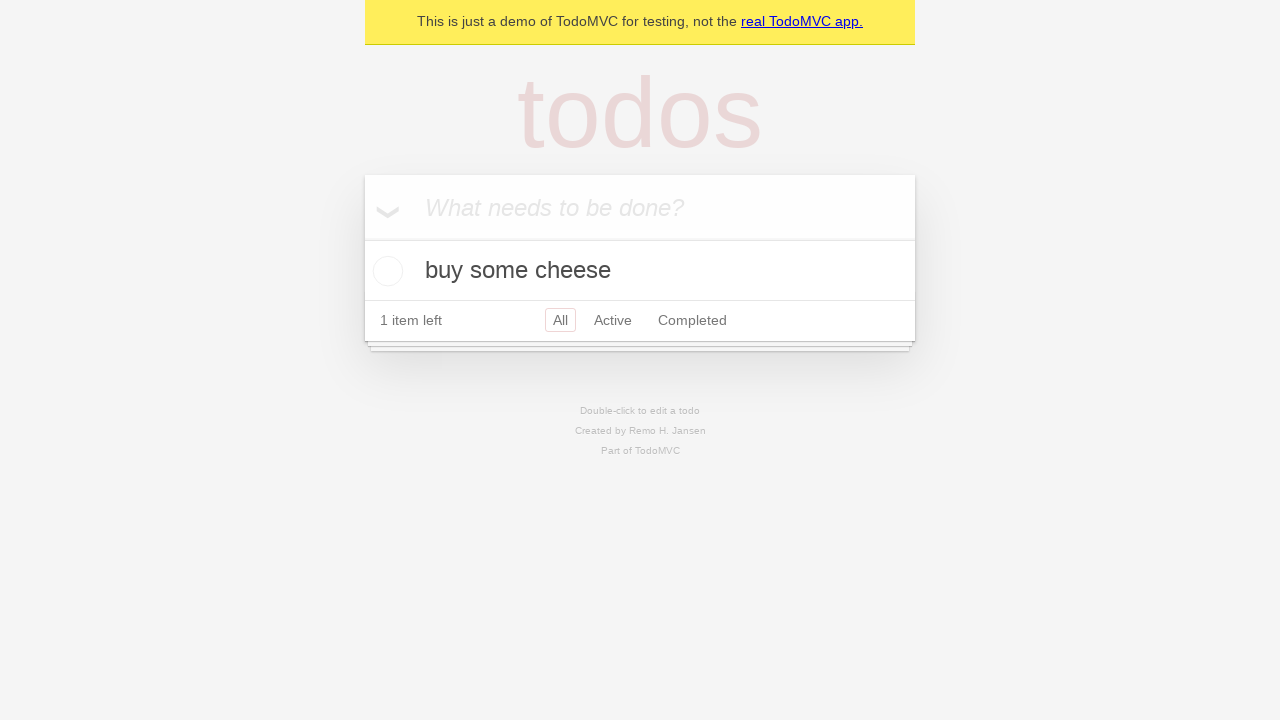

Filled input with 'feed the cat' on internal:attr=[placeholder="What needs to be done?"i]
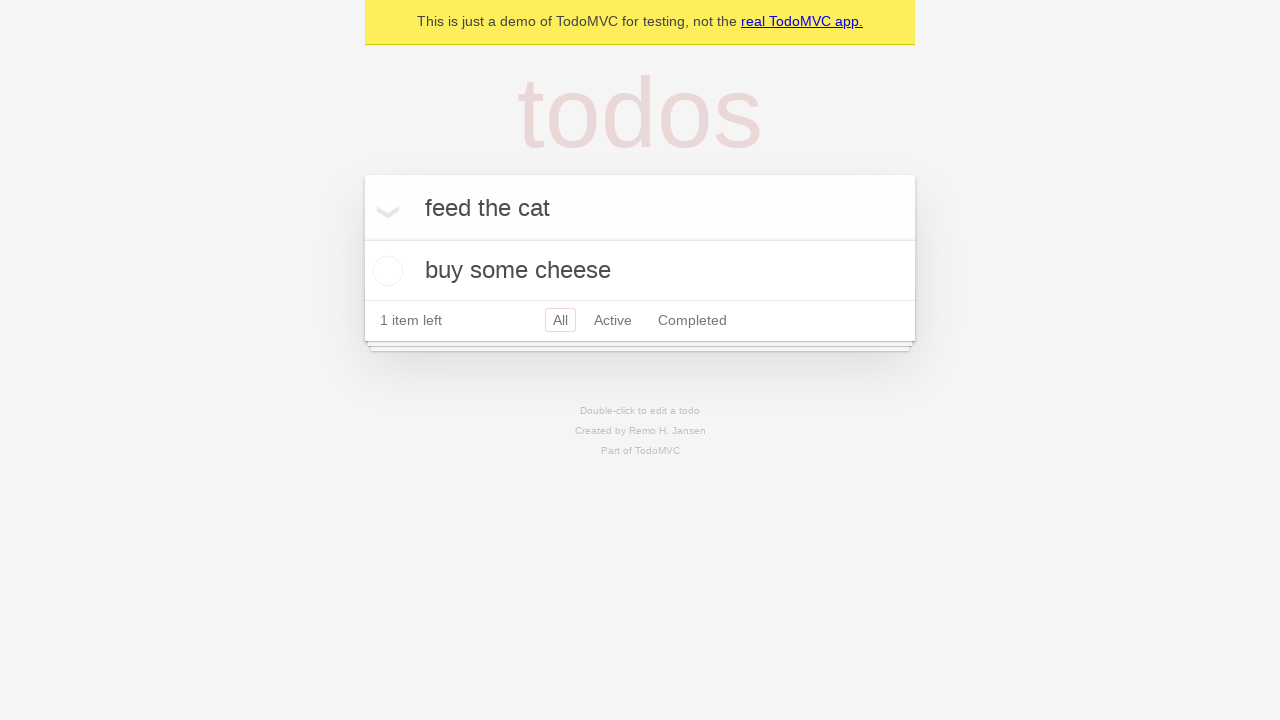

Pressed Enter to add second todo item on internal:attr=[placeholder="What needs to be done?"i]
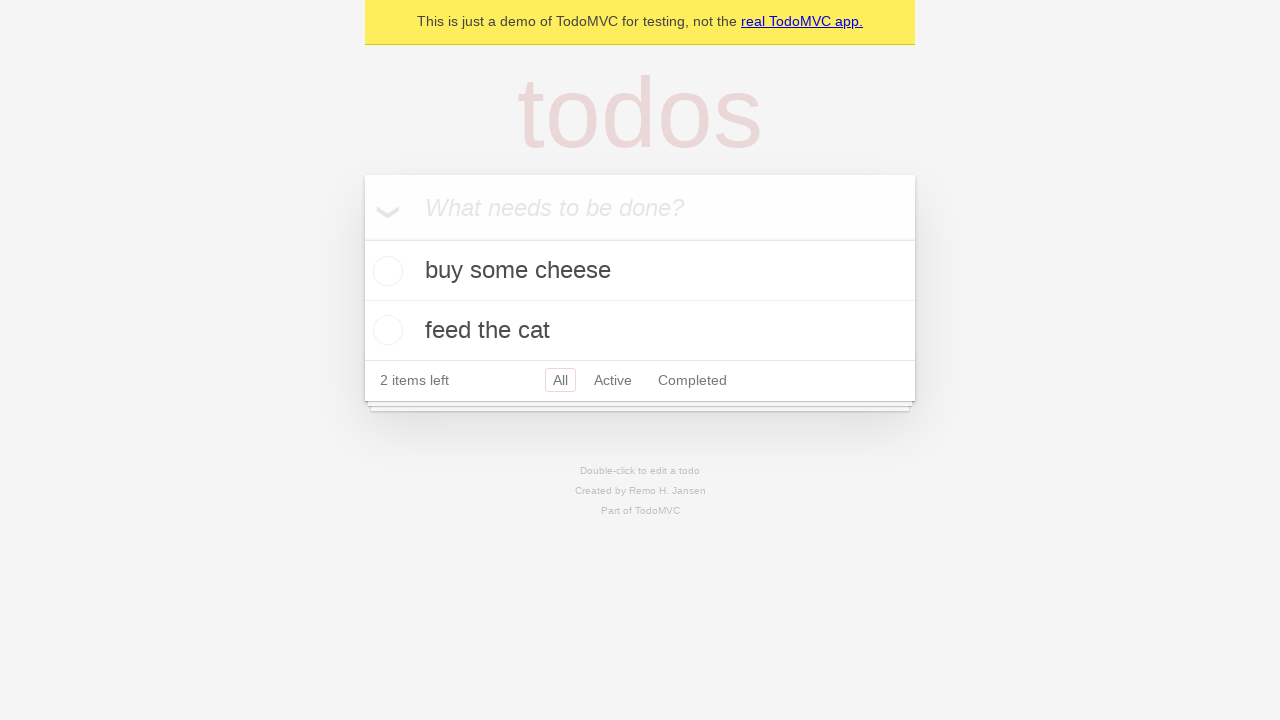

Waited for second todo item to appear
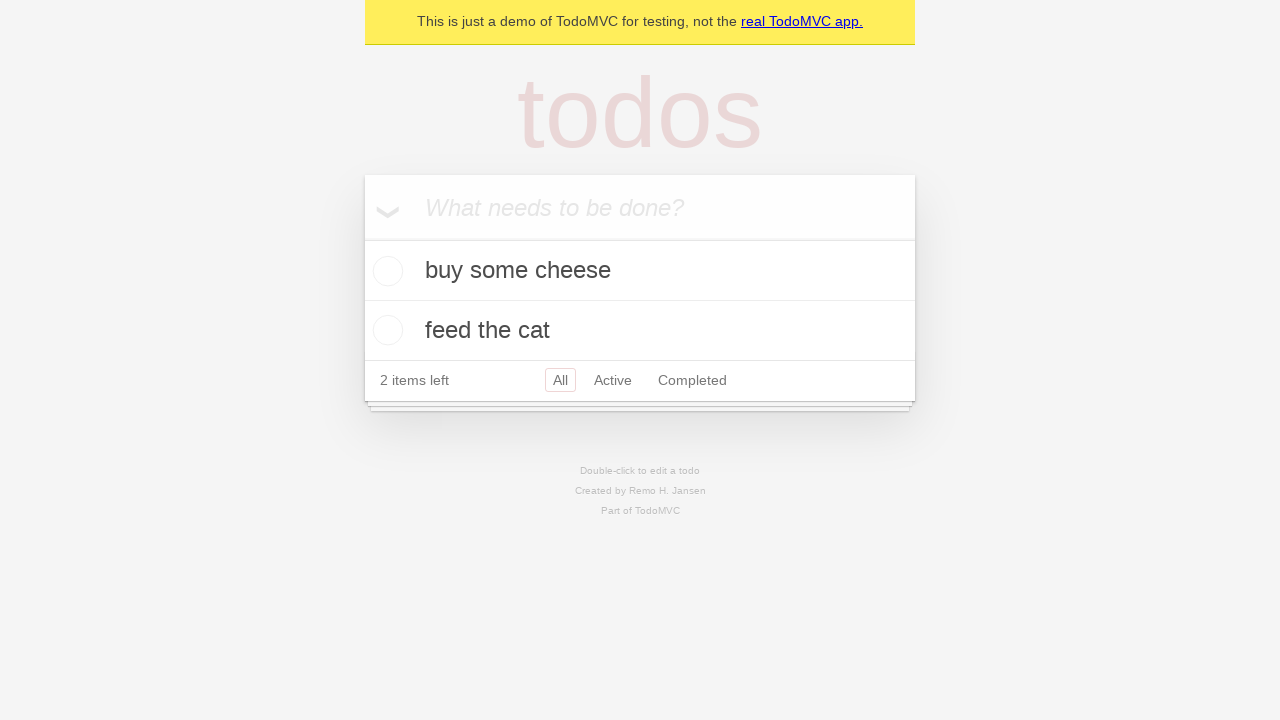

Located first todo item
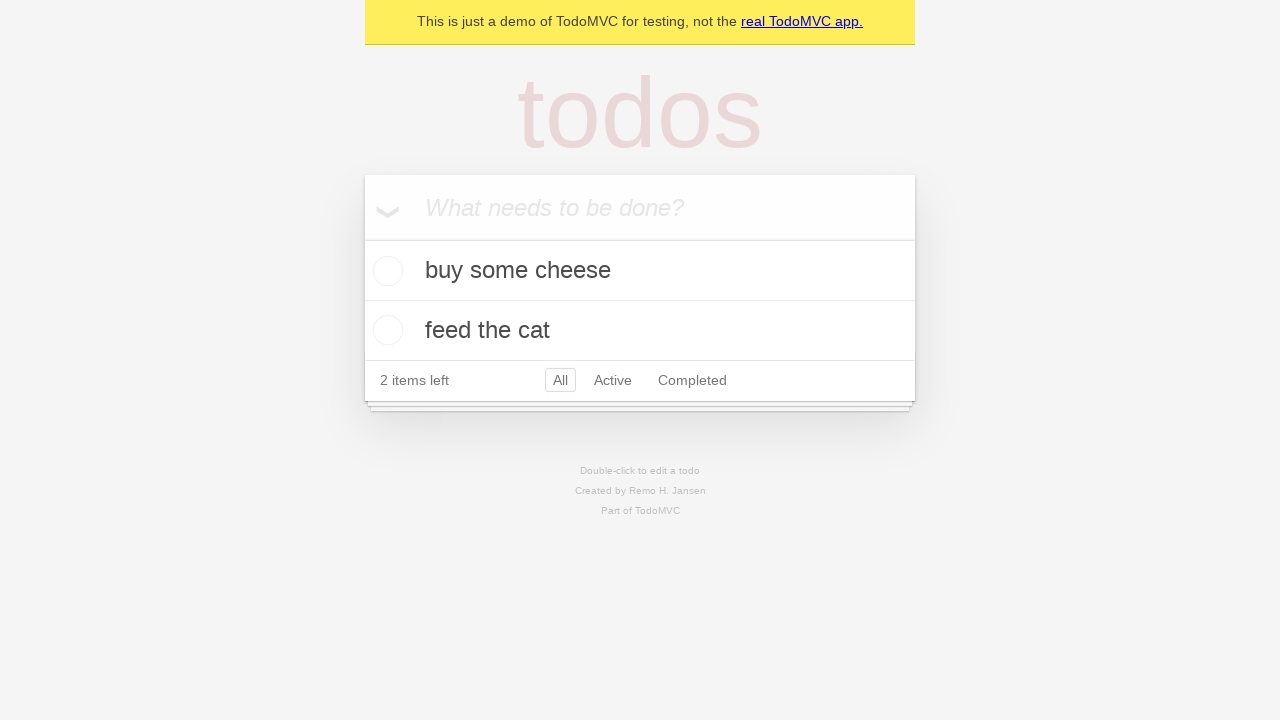

Checked the checkbox for first todo item 'buy some cheese' at (385, 271) on internal:testid=[data-testid="todo-item"s] >> nth=0 >> internal:role=checkbox
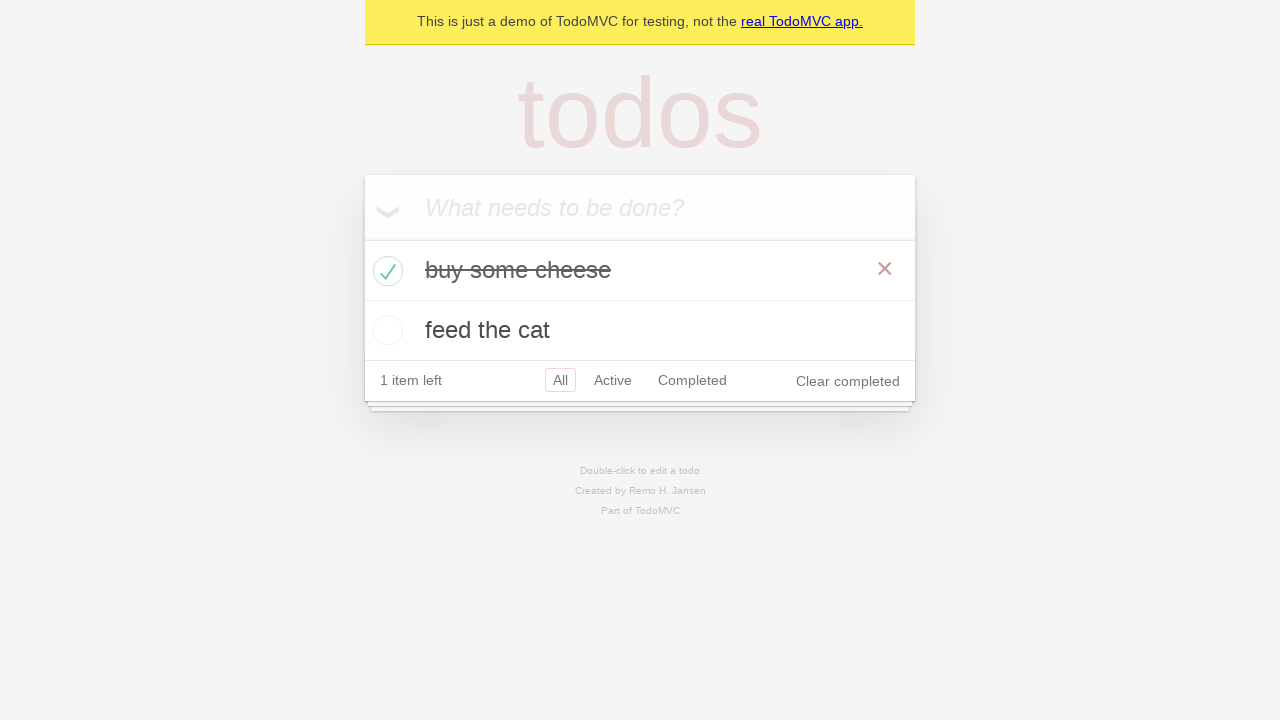

Located second todo item
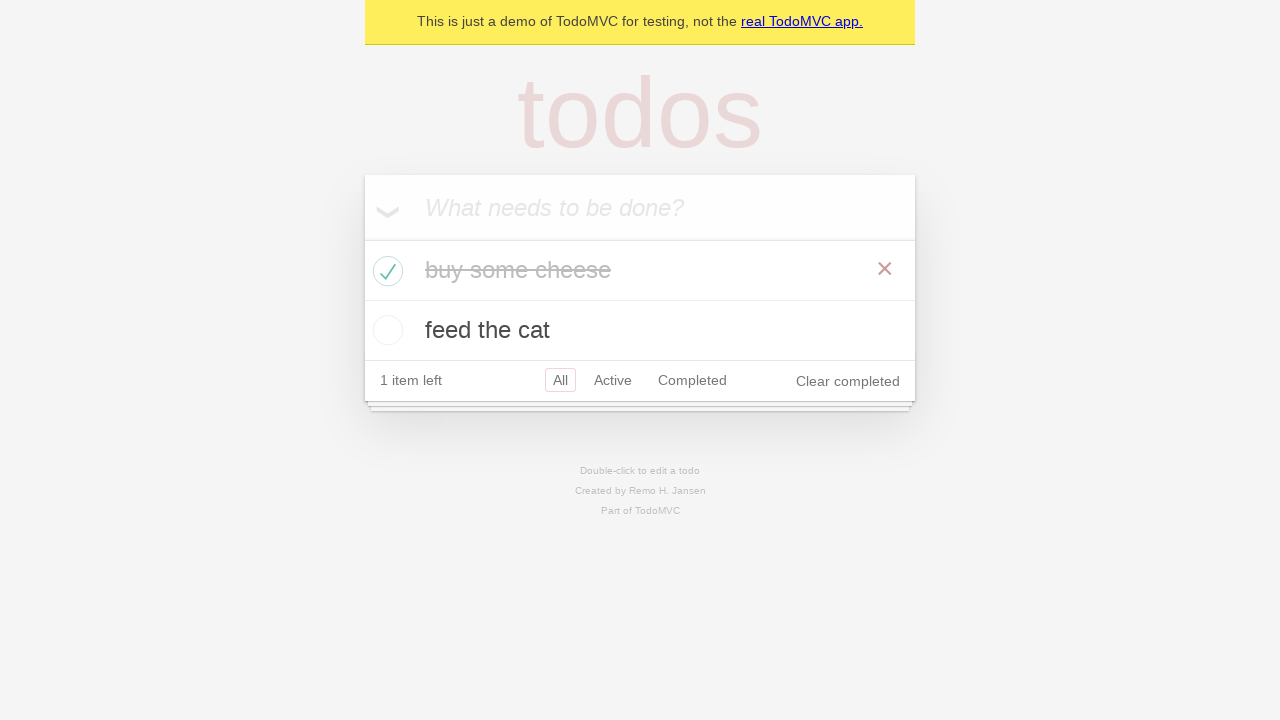

Checked the checkbox for second todo item 'feed the cat' at (385, 330) on internal:testid=[data-testid="todo-item"s] >> nth=1 >> internal:role=checkbox
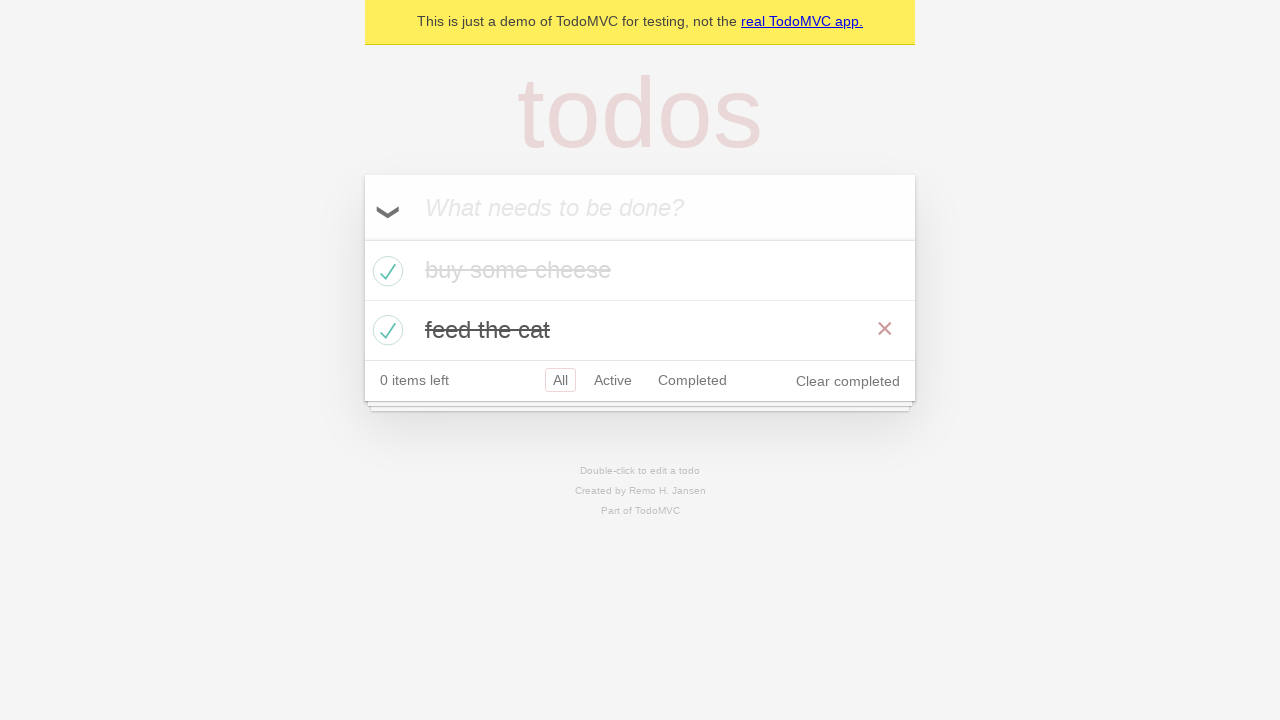

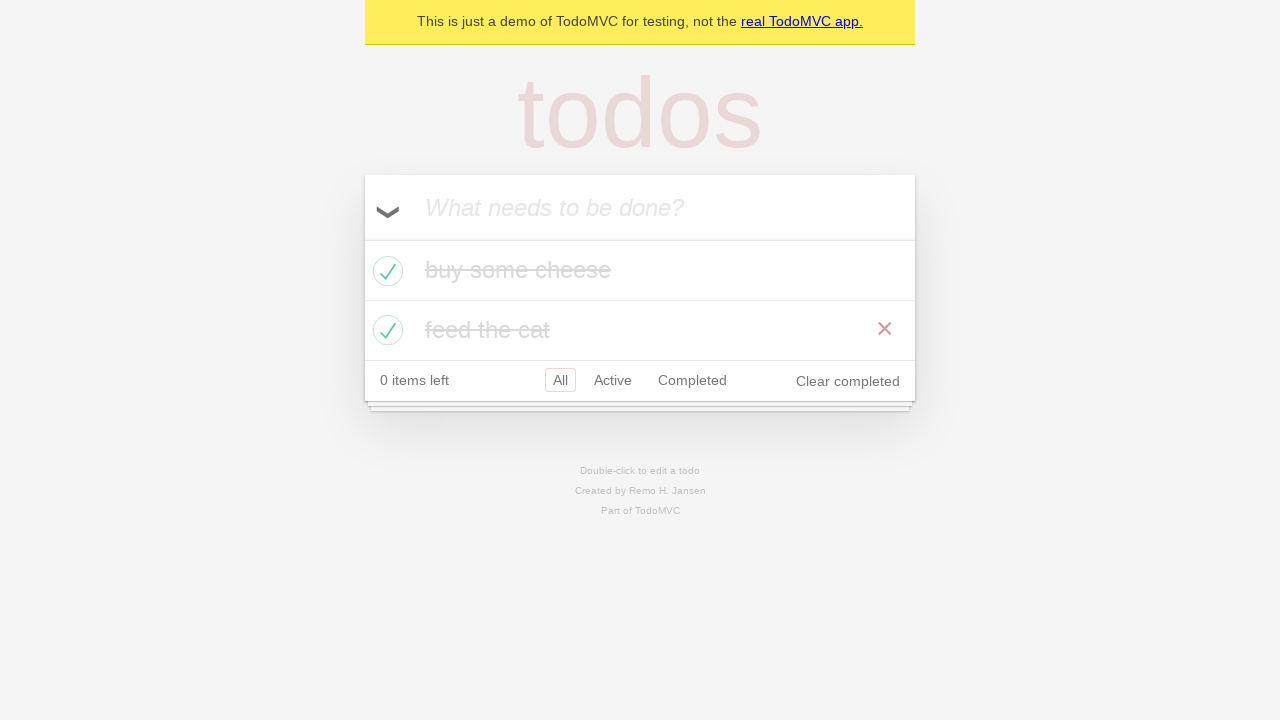